Tests a web form submission by filling in various form fields including text inputs, radio buttons, checkboxes, date picker, and dropdown, then submitting the form and verifying successful submission.

Starting URL: https://formy-project.herokuapp.com/form

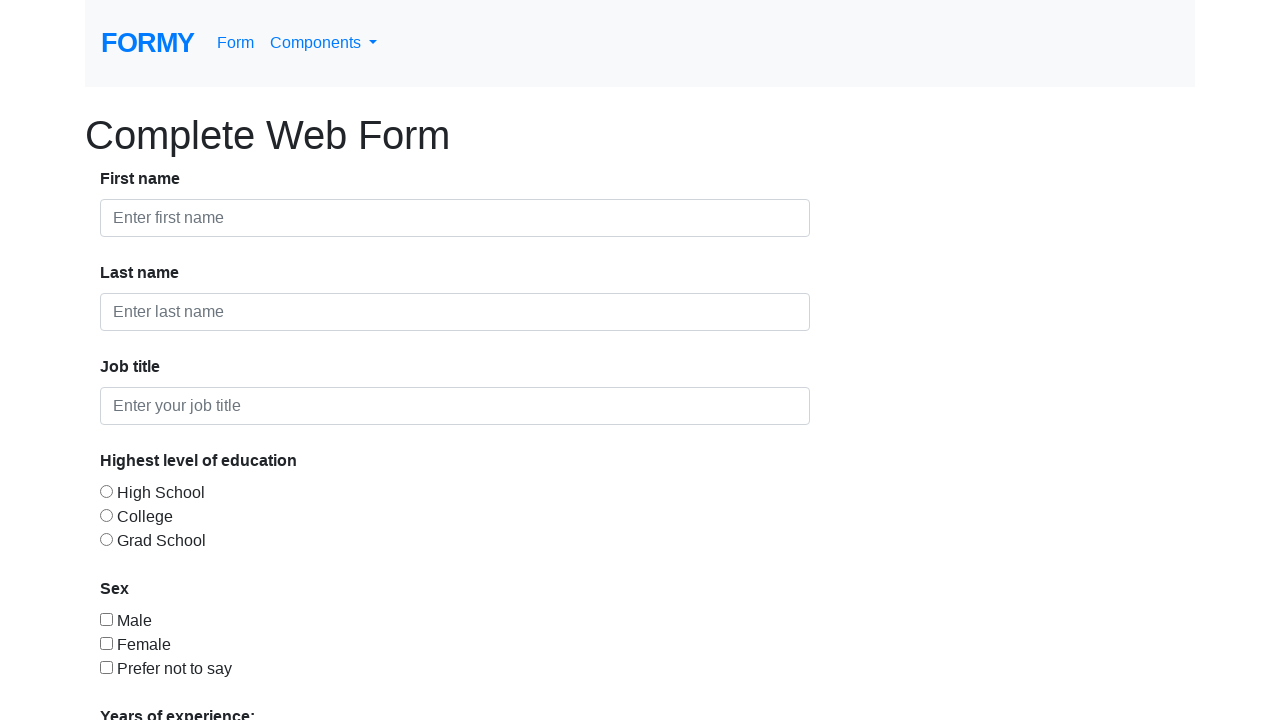

Filled first name field with 'Robert' on input#first-name
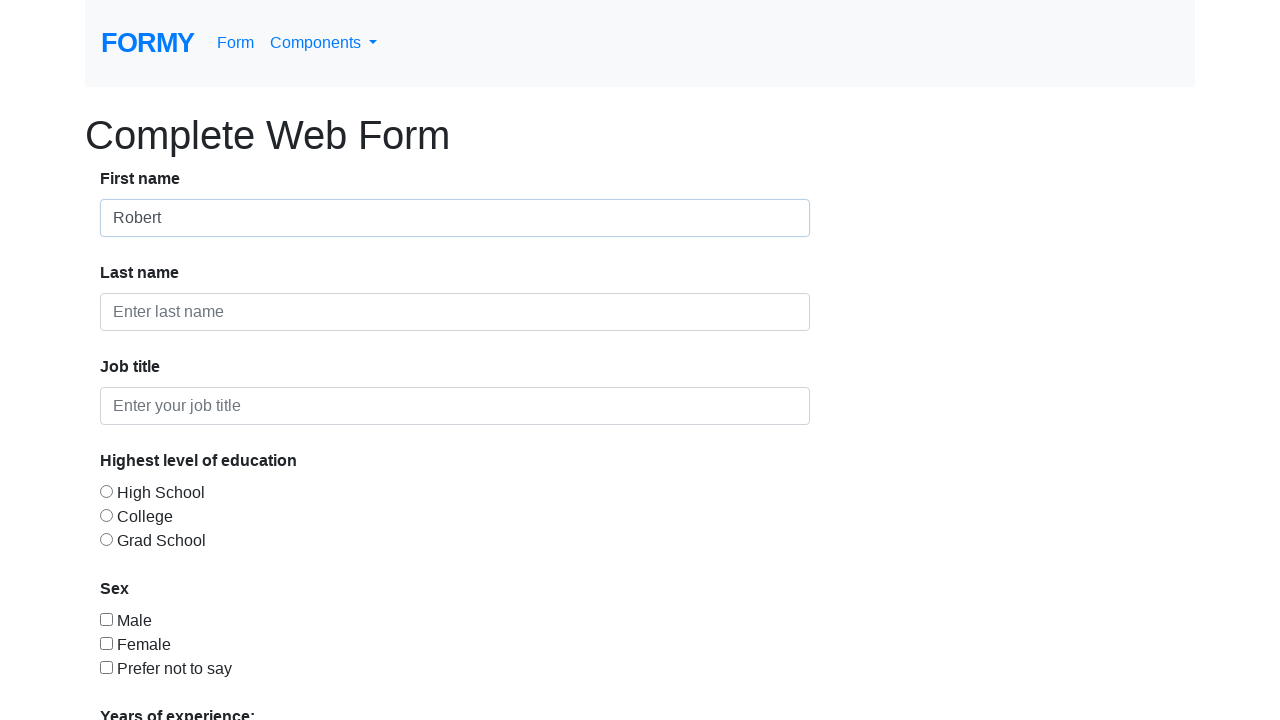

Filled last name field with 'Pop' on input#last-name
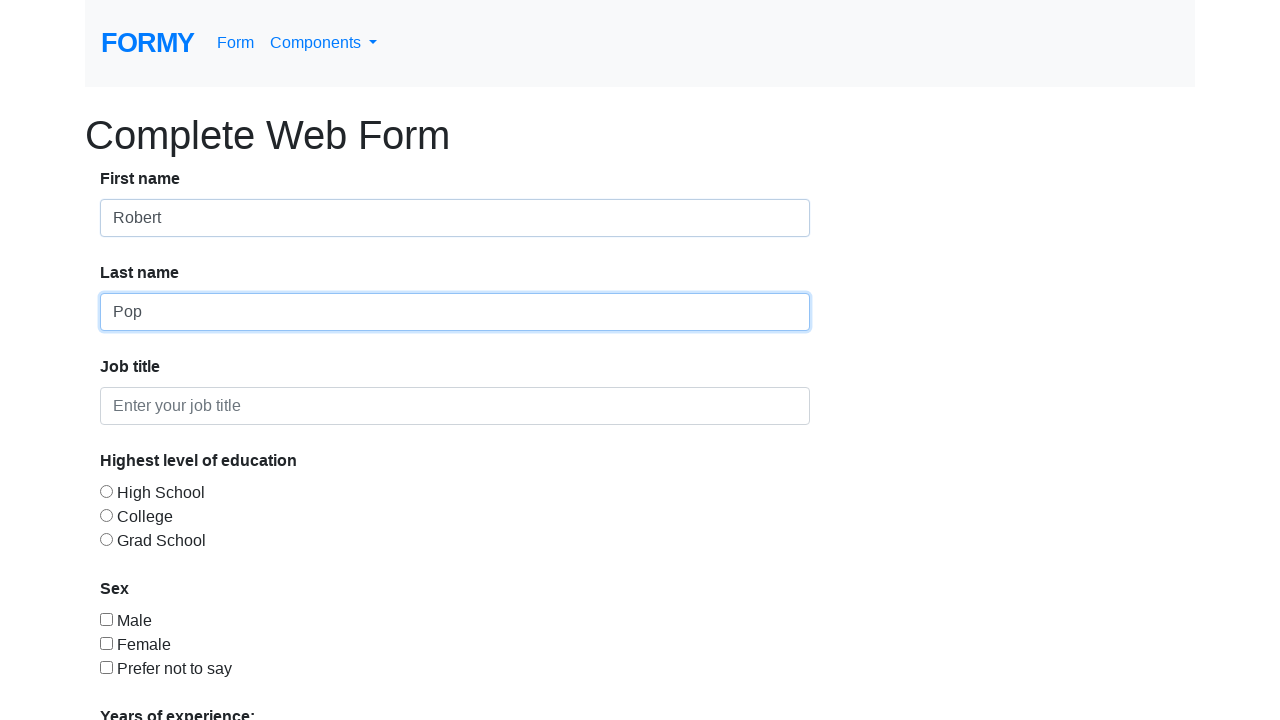

Filled job title field with 'QA' on input#job-title
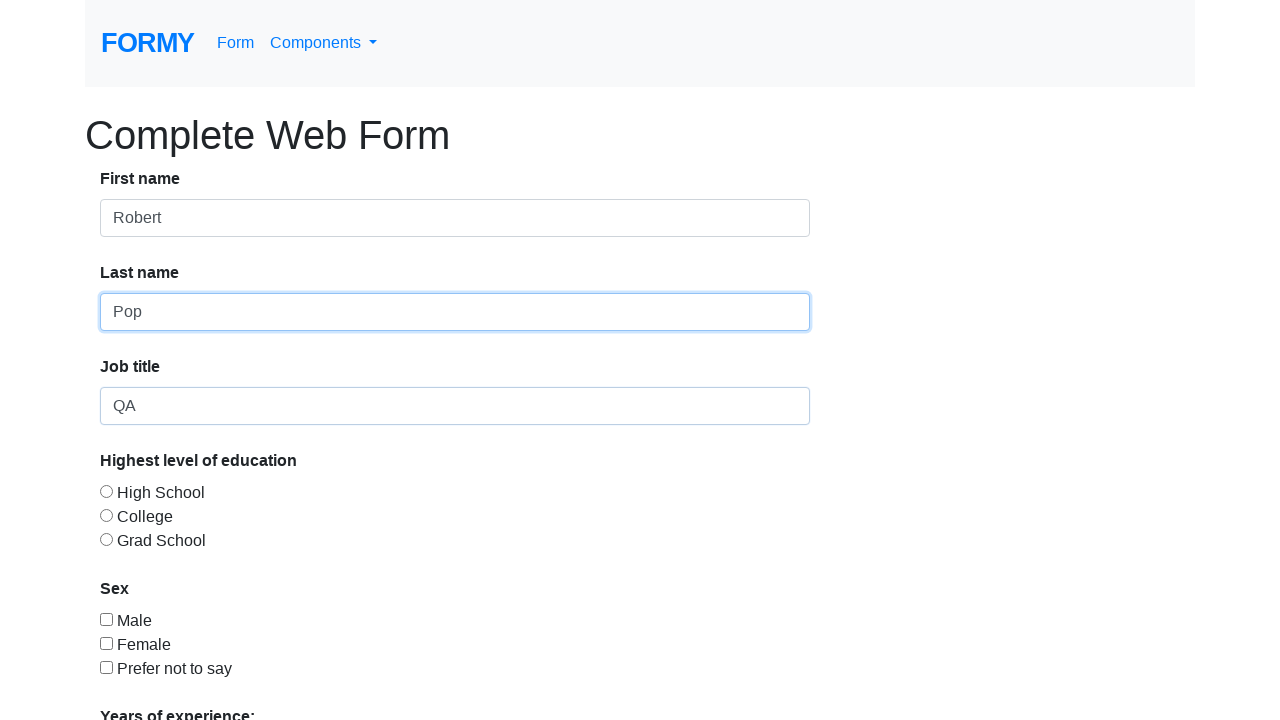

Selected radio button for education level at (106, 491) on input#radio-button-1
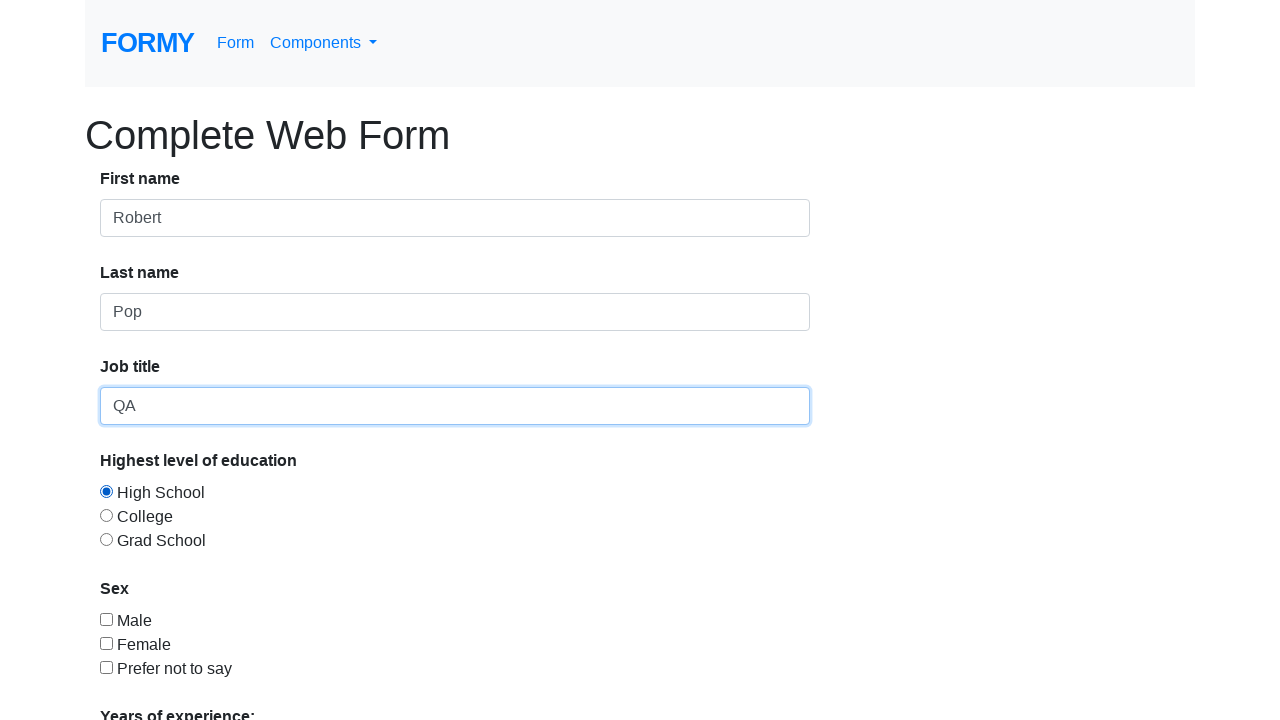

Checked gender checkbox at (106, 619) on input#checkbox-1
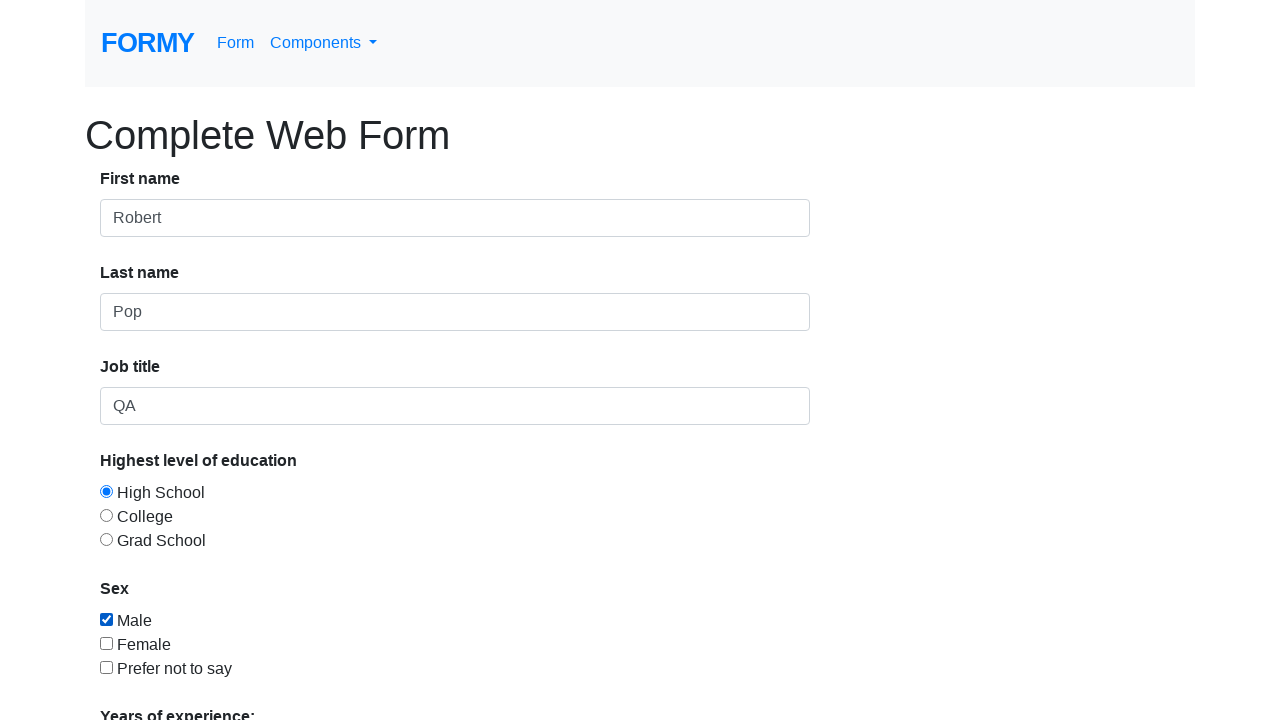

Filled date picker with '08/29/1999' on input#datepicker
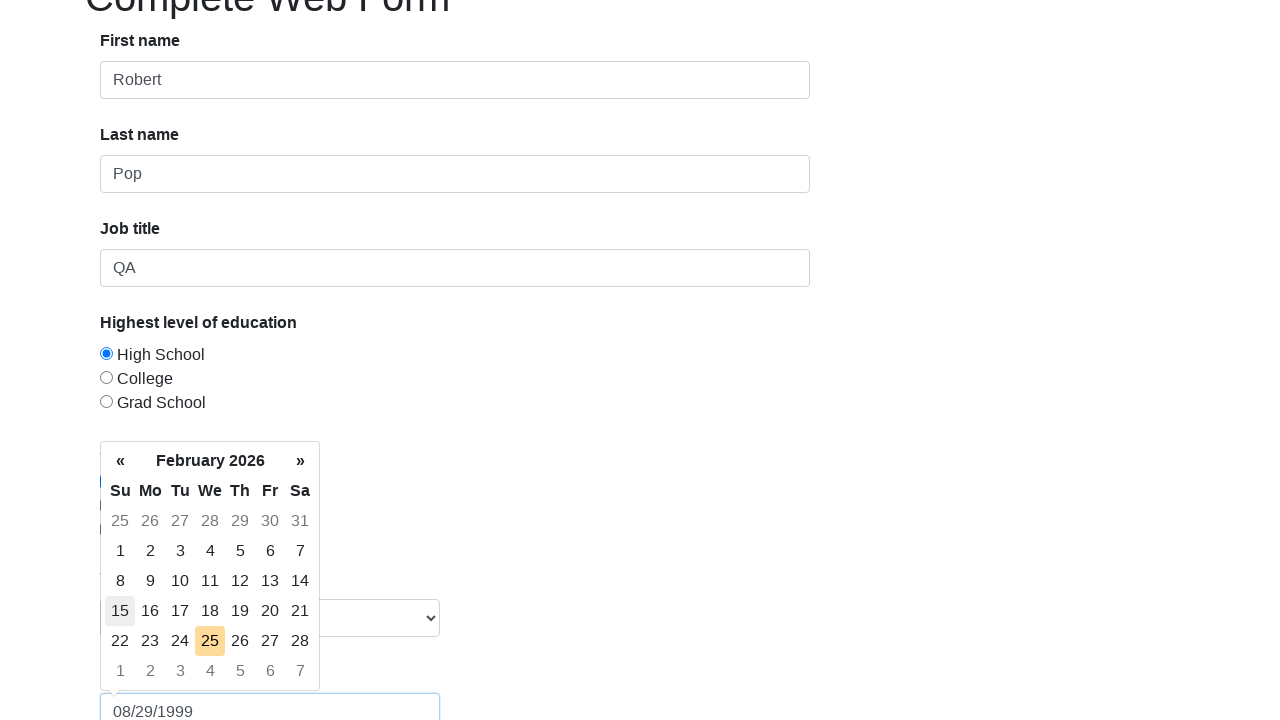

Selected option from dropdown menu on select#select-menu
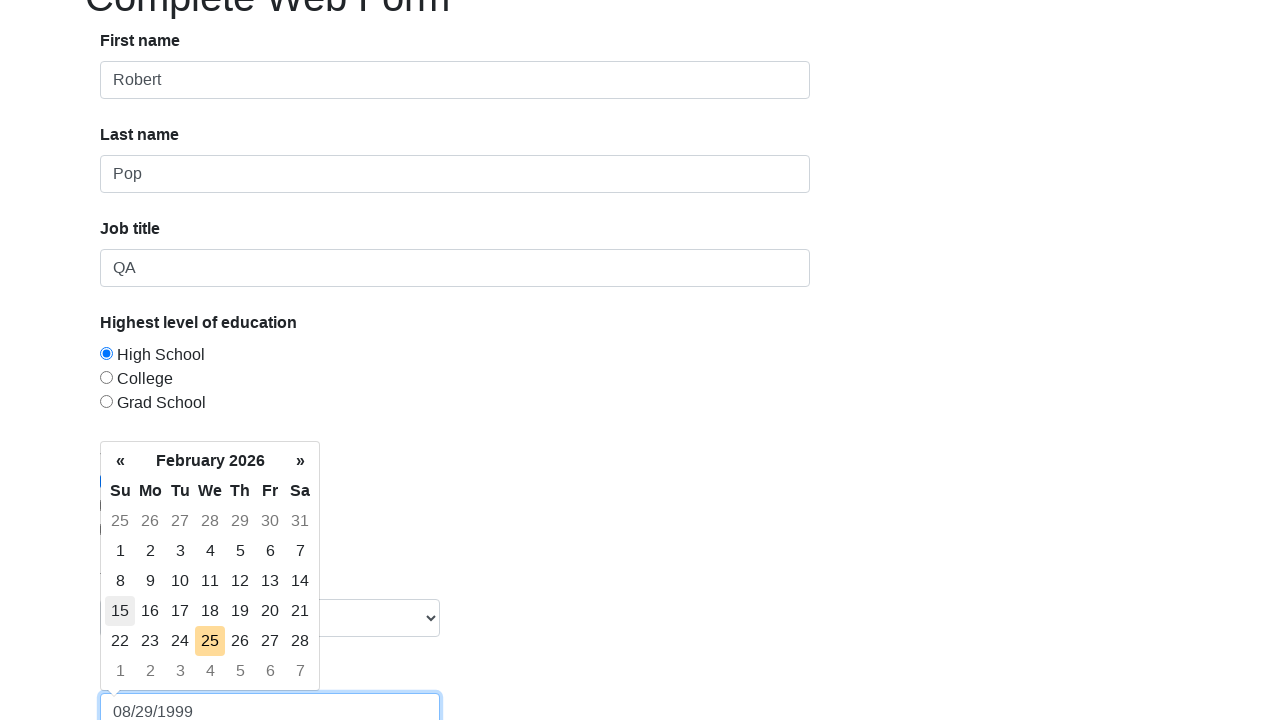

Clicked submit button to submit form at (148, 680) on a:has-text('Submit')
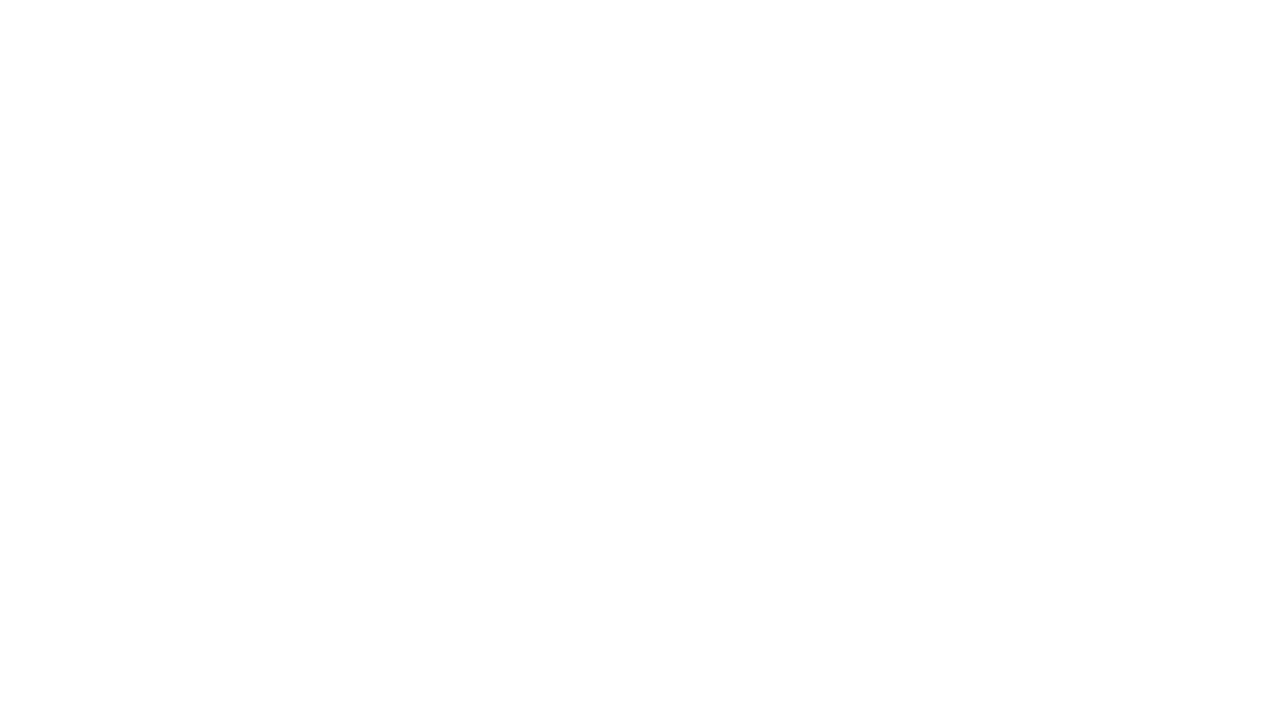

Form submission confirmed with success message
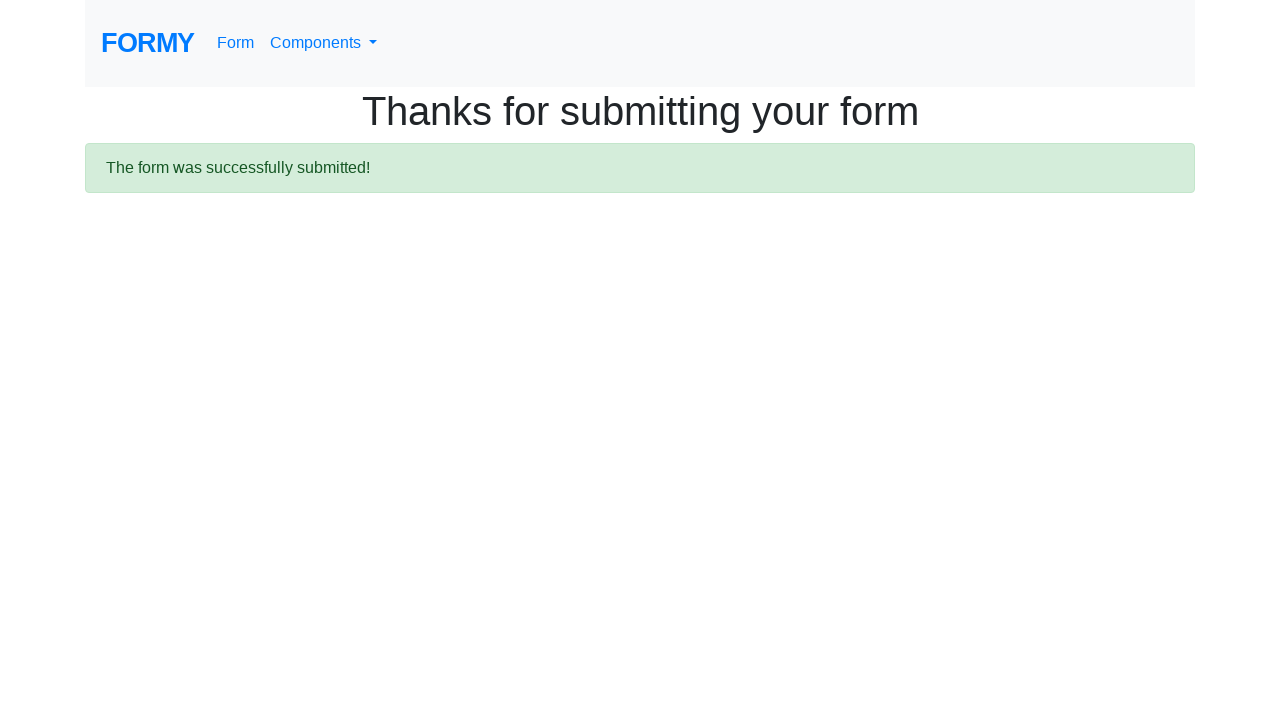

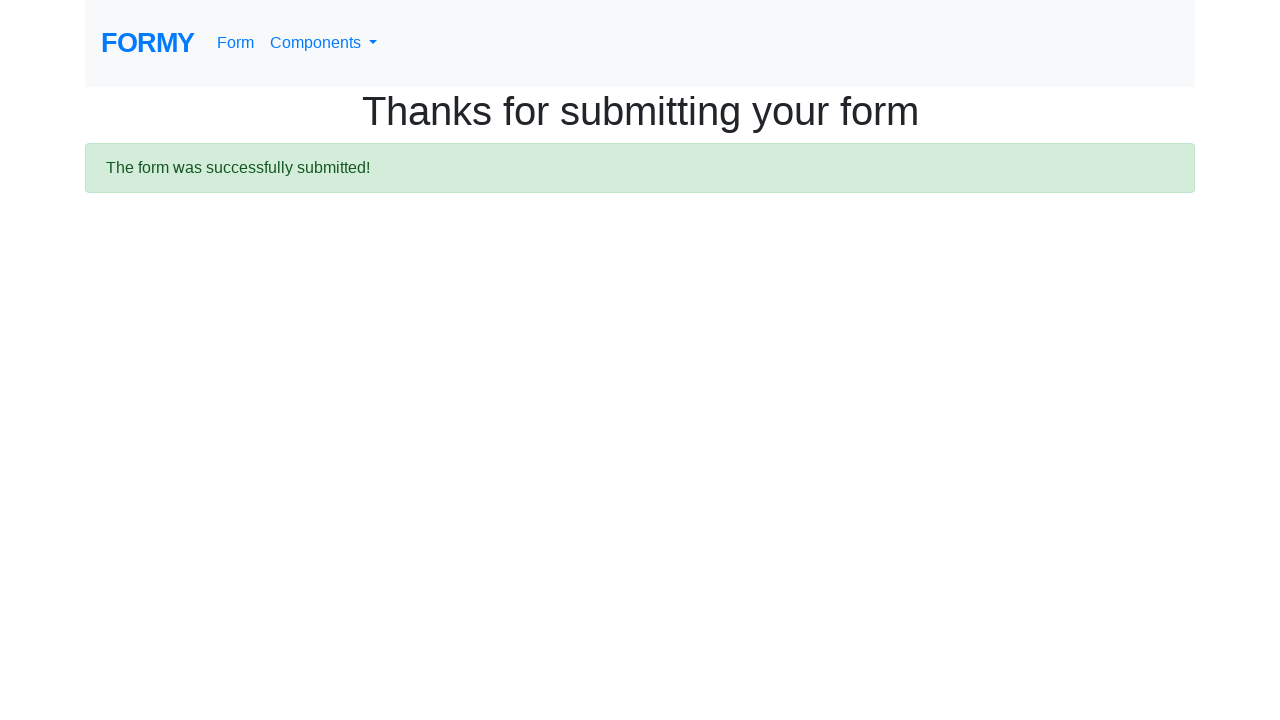